Tests clicking a button that triggers a confirmation dialog and accepting it

Starting URL: https://demoqa.com/alerts

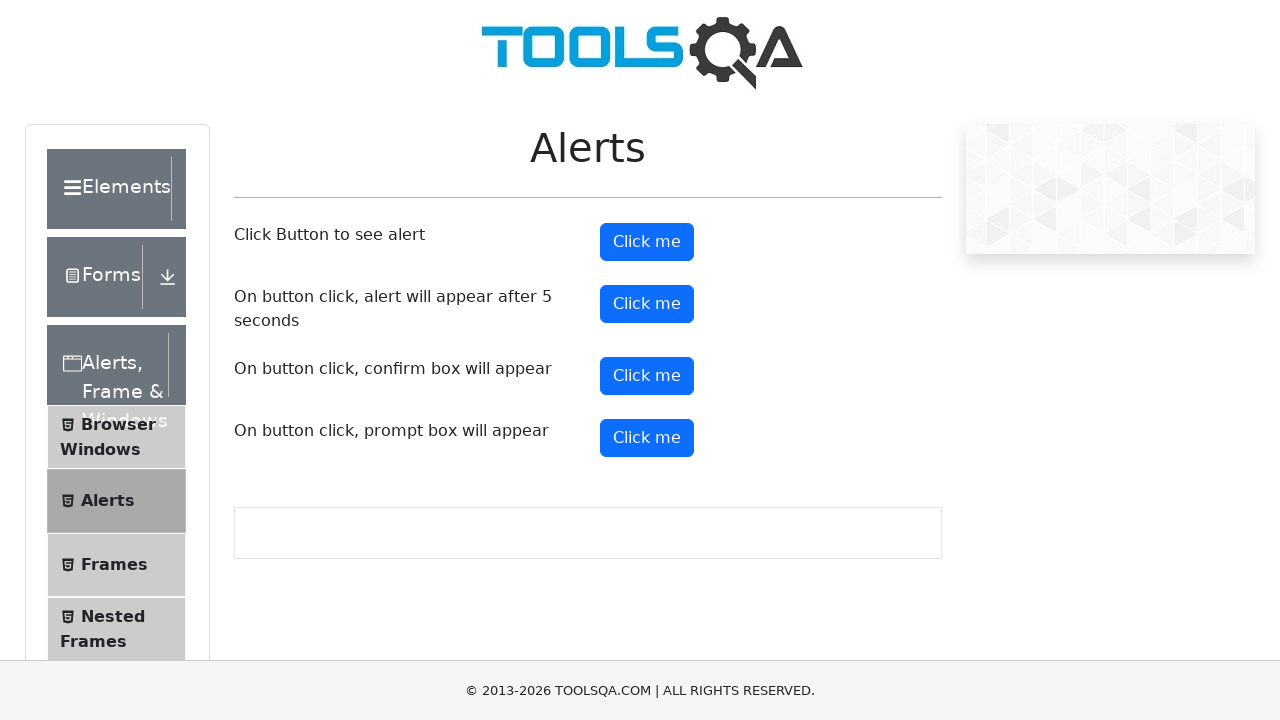

Set up dialog handler to accept confirmation dialogs
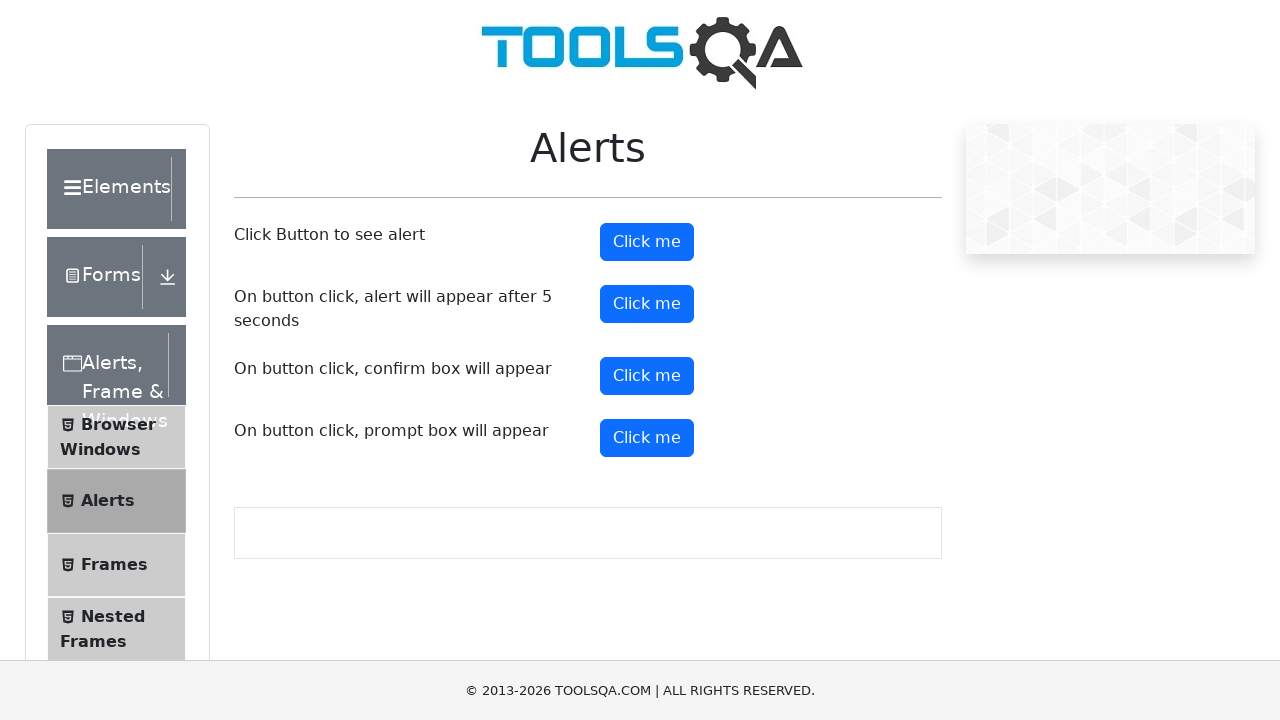

Clicked the confirm button to trigger confirmation dialog at (647, 376) on #confirmButton
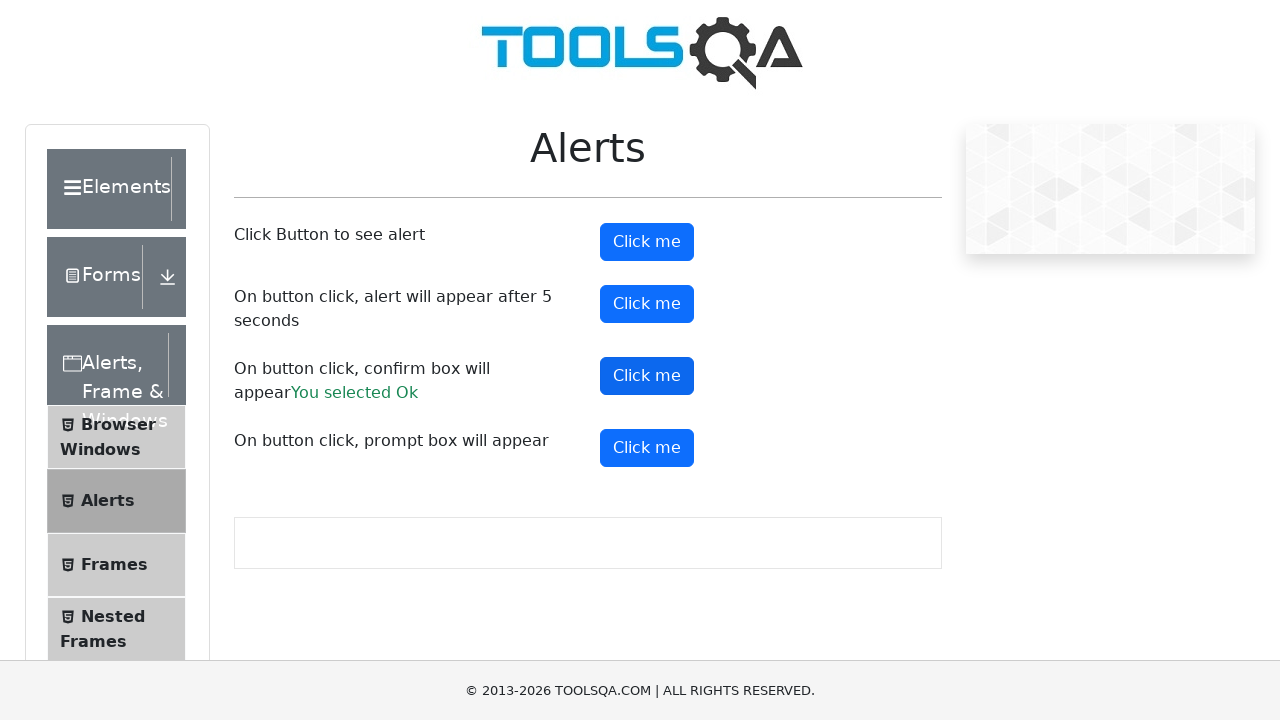

Confirmation dialog was accepted and result message appeared
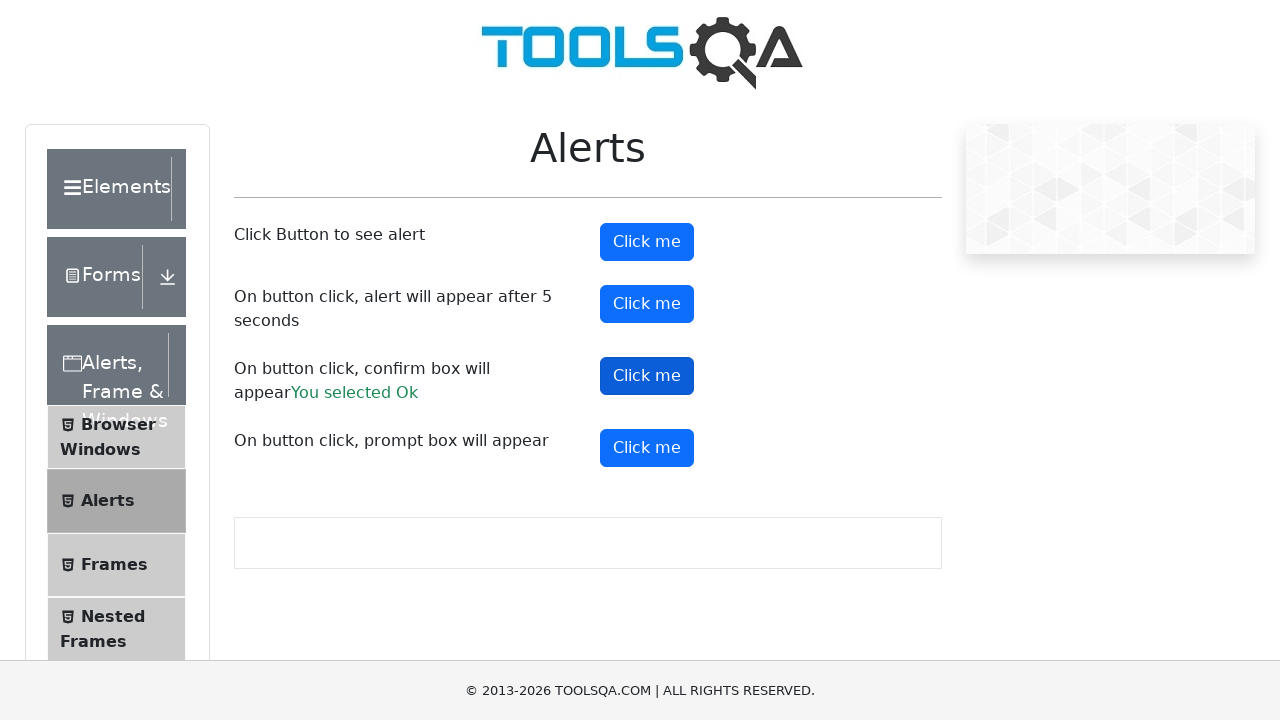

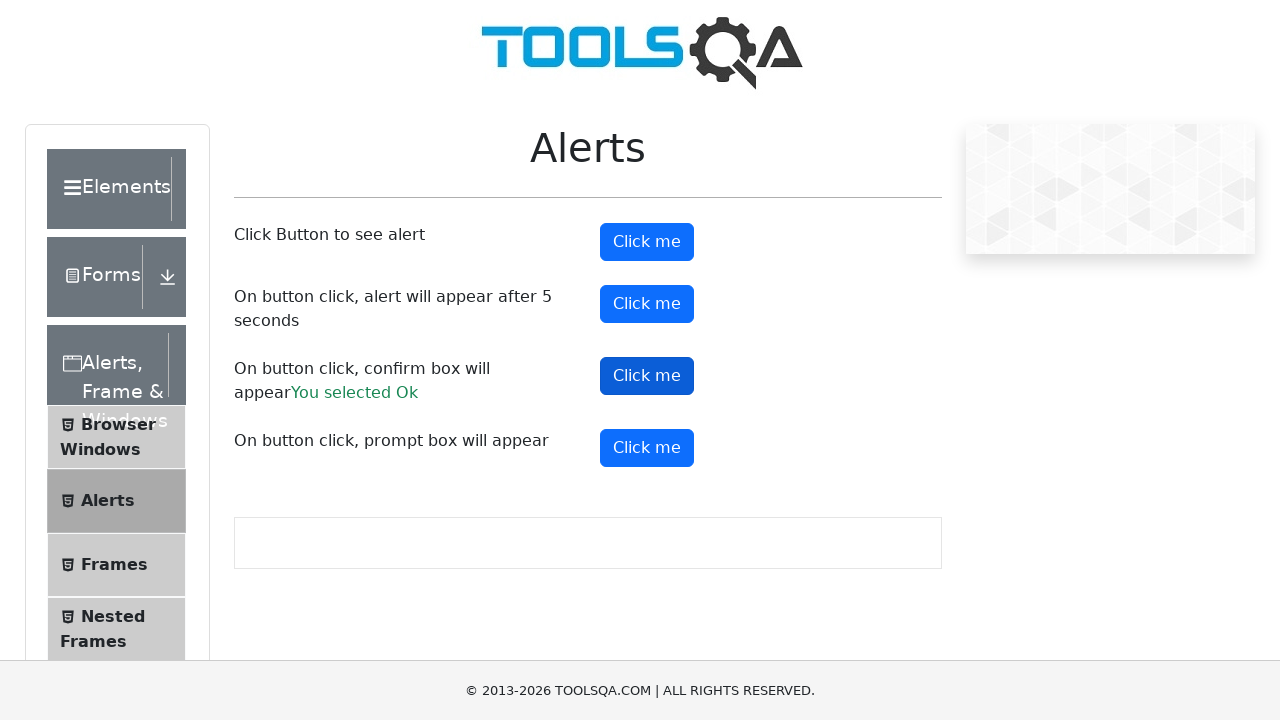